Tests an explicit wait scenario where the script waits for a price element to show "$100", then clicks a book button, reads a value, calculates a mathematical result using logarithm and sine functions, fills in the answer, and submits the form.

Starting URL: http://suninjuly.github.io/explicit_wait2.html

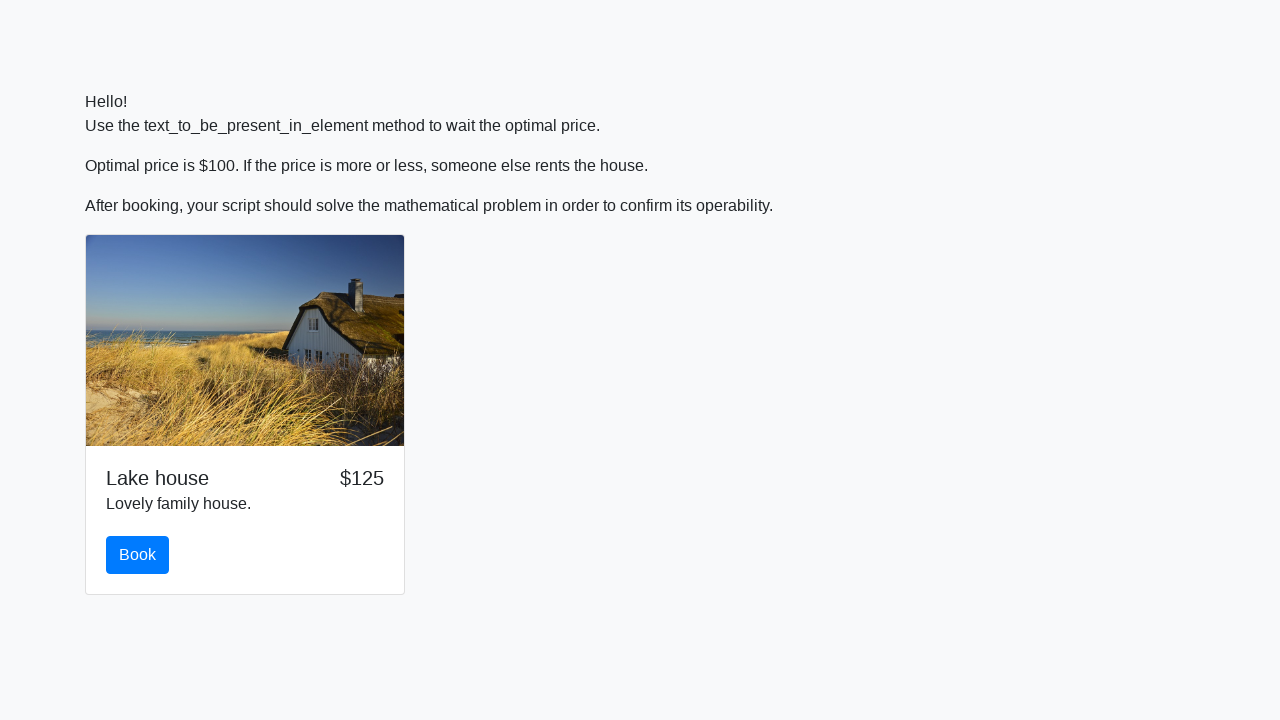

Waited for price element to display '$100'
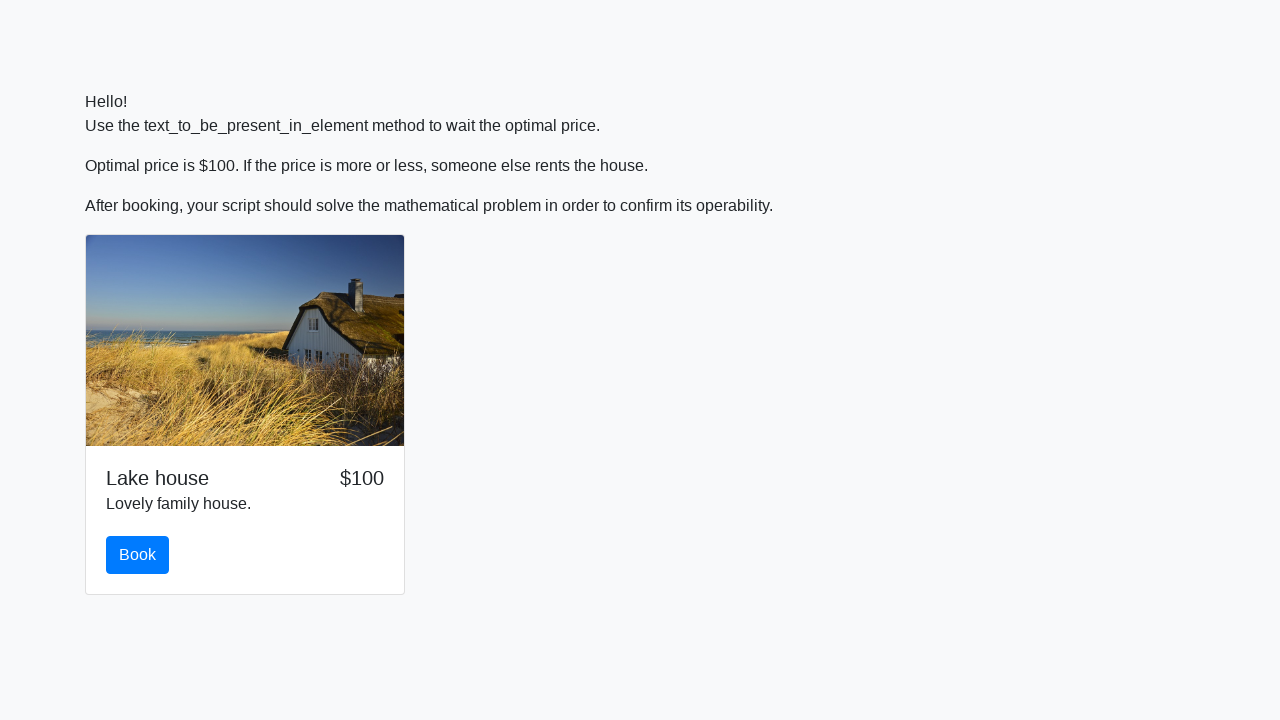

Clicked the book button at (138, 555) on #book
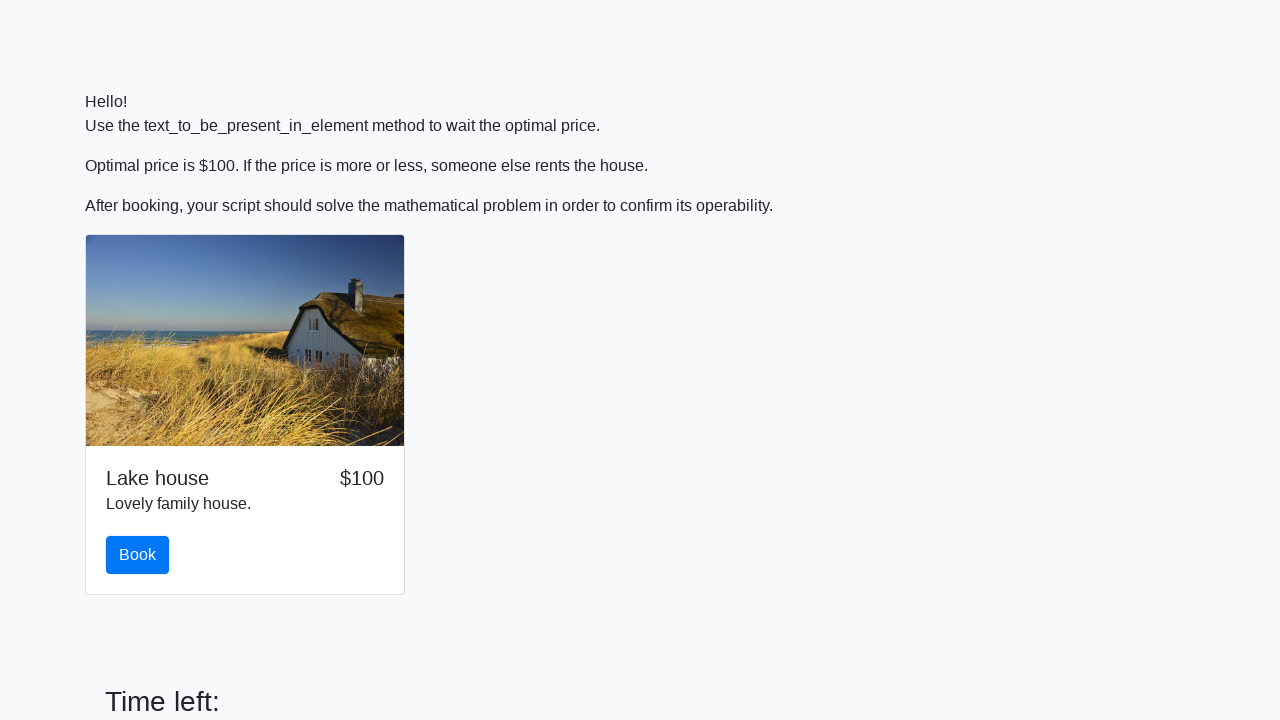

Retrieved input value: 676
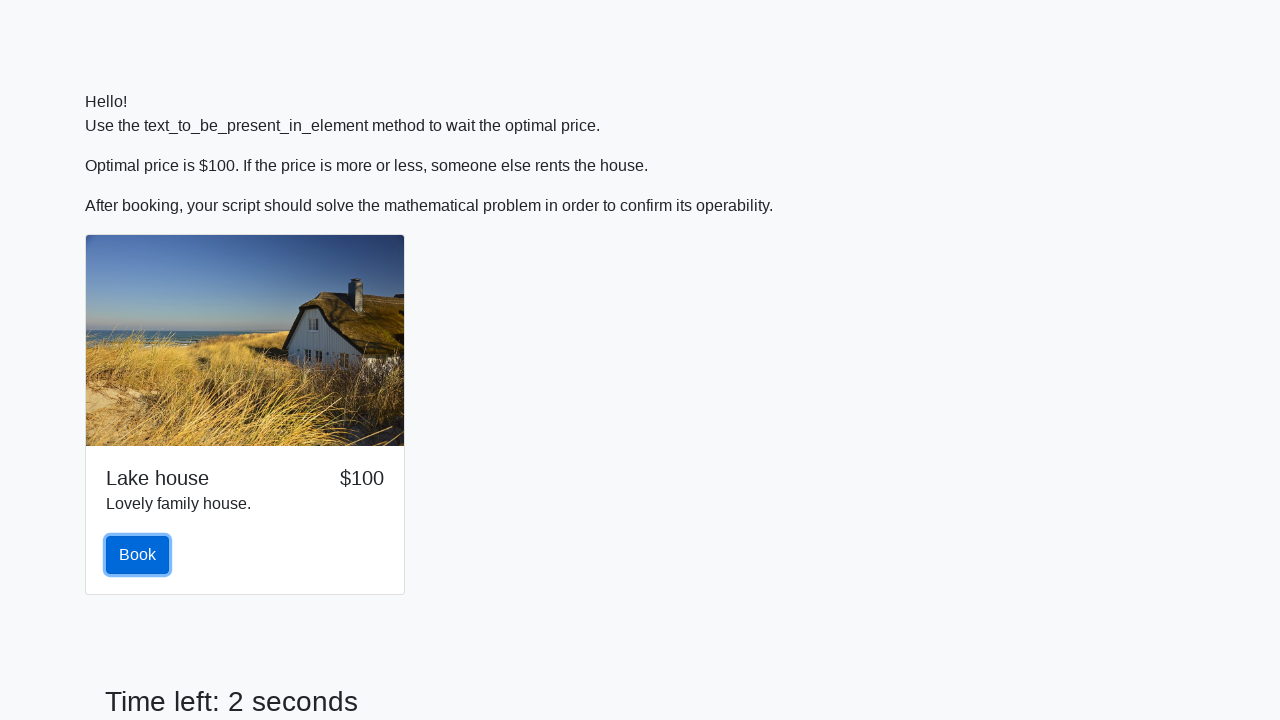

Calculated result using logarithm and sine functions: 1.848392784580049
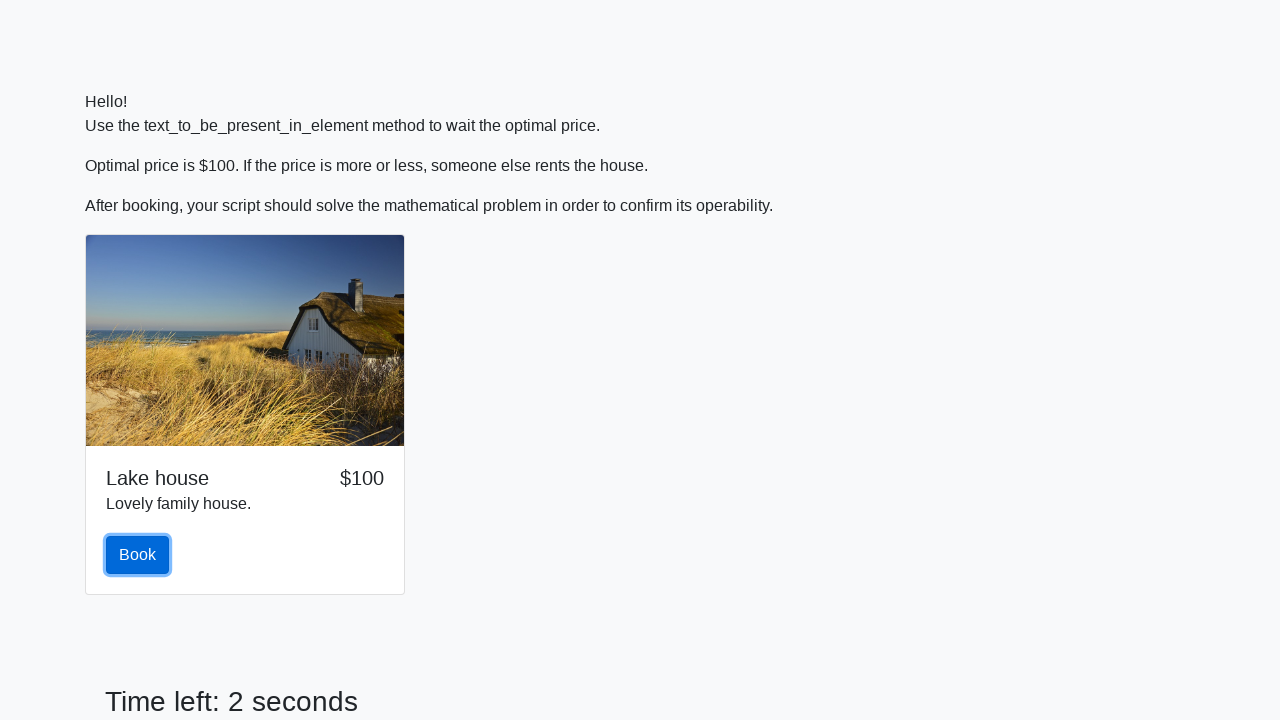

Filled answer field with calculated value: 1.848392784580049 on #answer
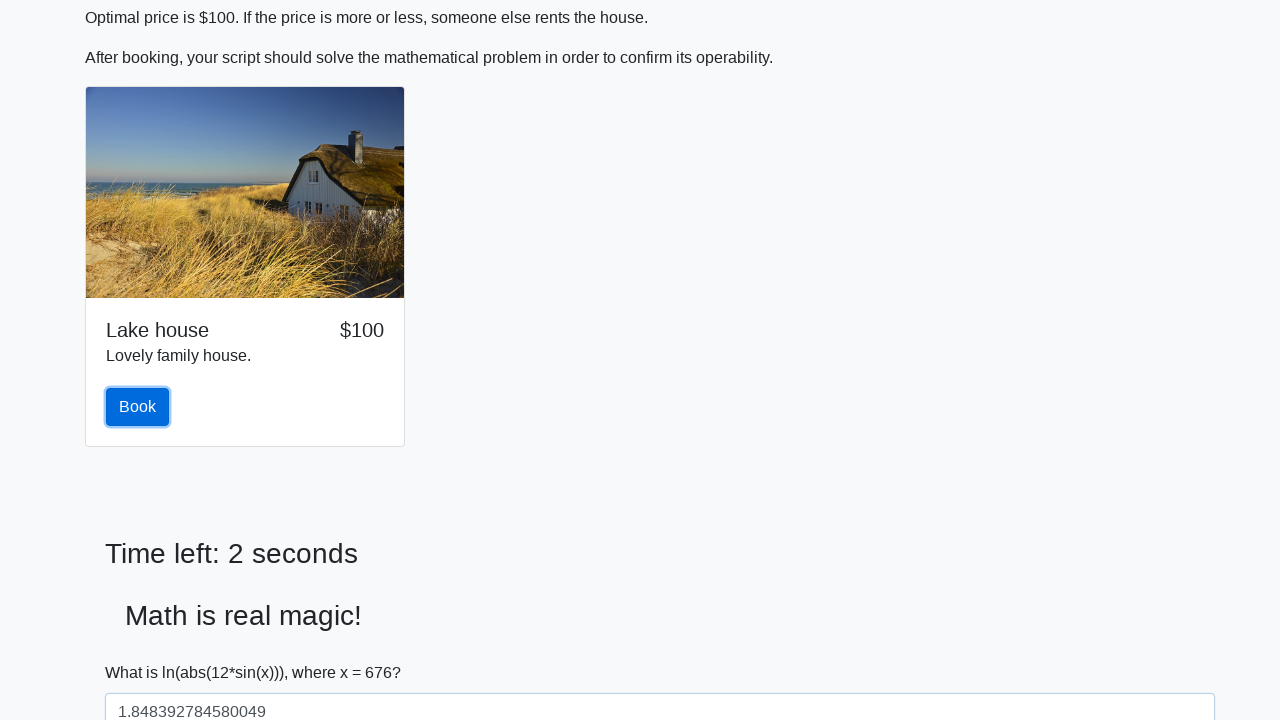

Clicked the solve button to submit the form at (143, 651) on #solve
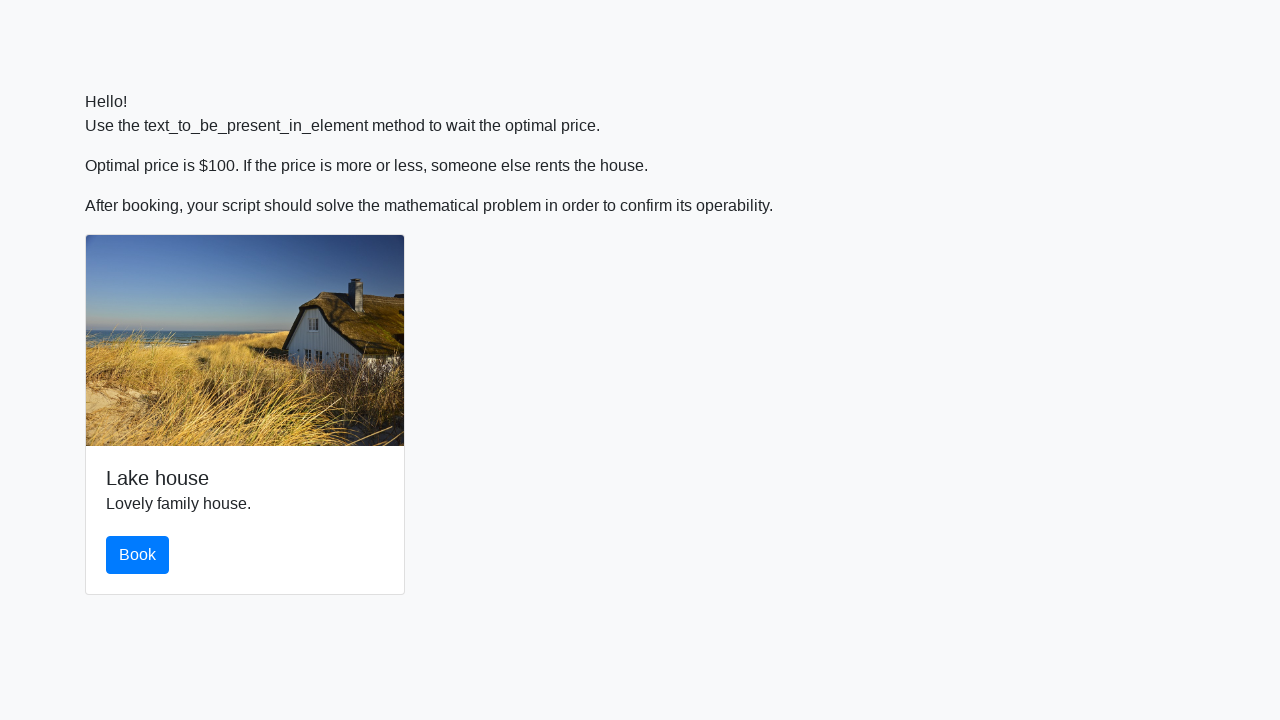

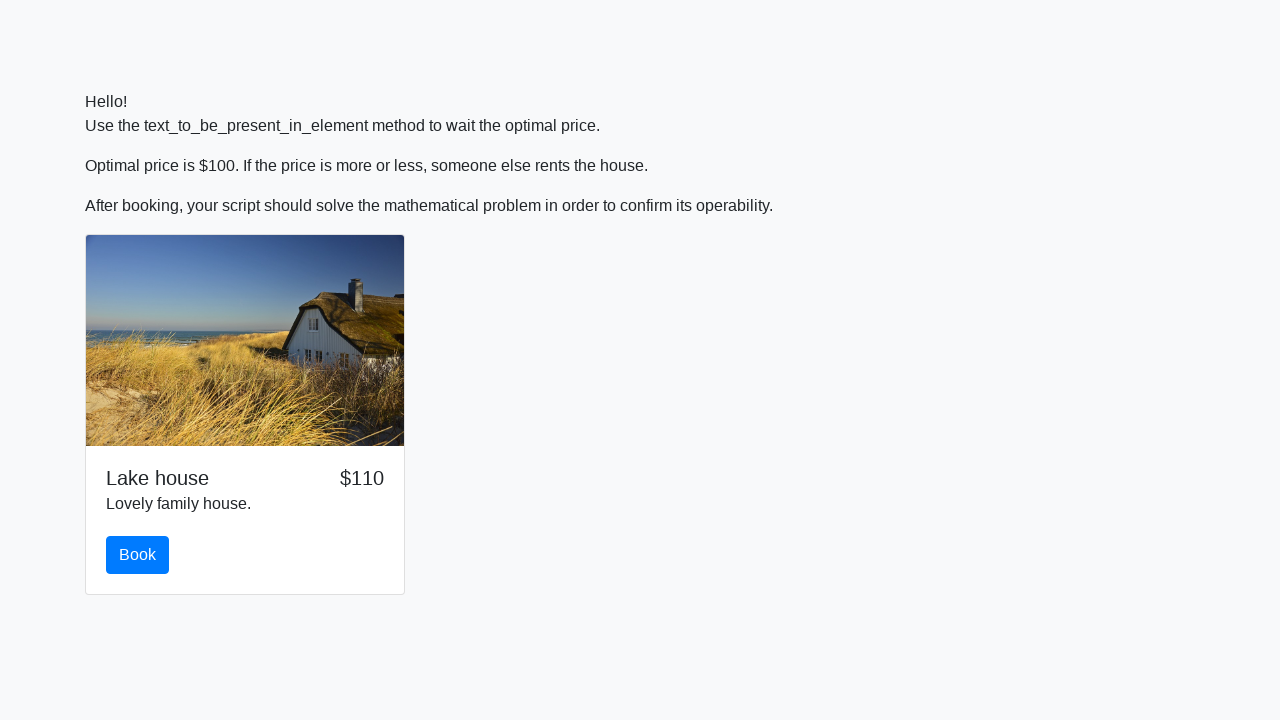